Tests opening a new browser tab, navigating to a different page in that tab, and verifying that two window handles exist.

Starting URL: https://the-internet.herokuapp.com/windows

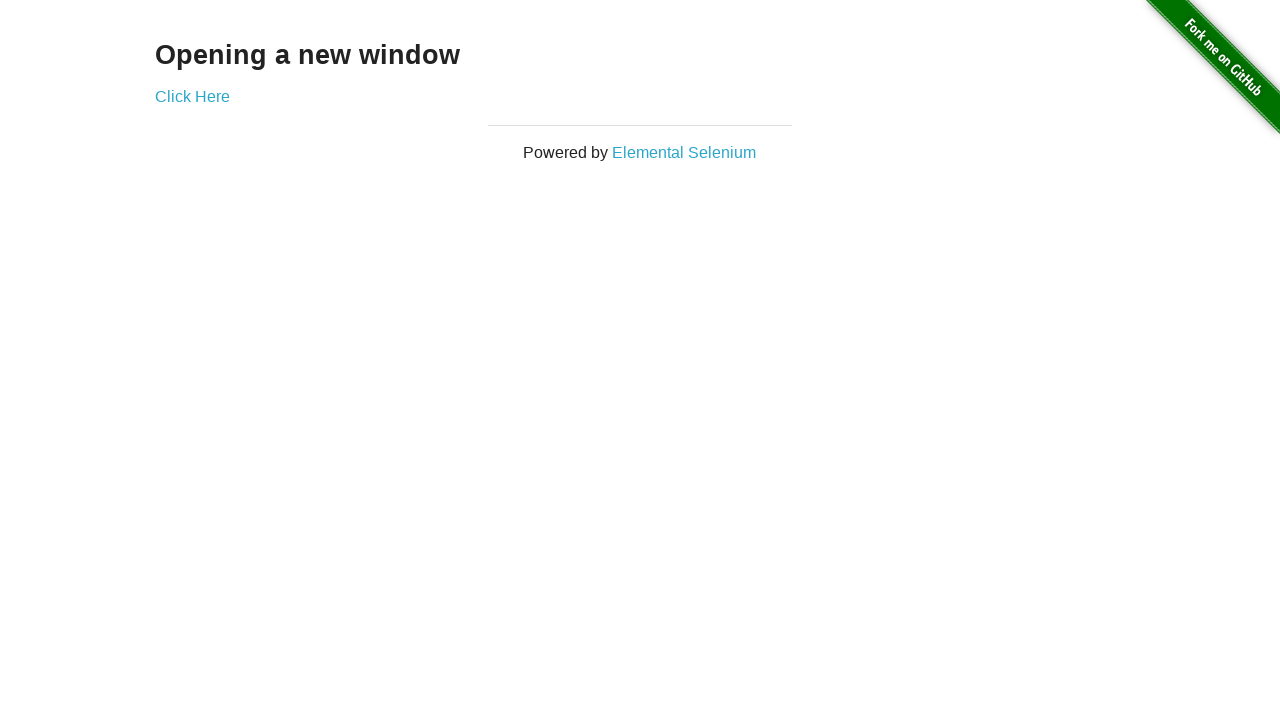

Opened a new browser tab
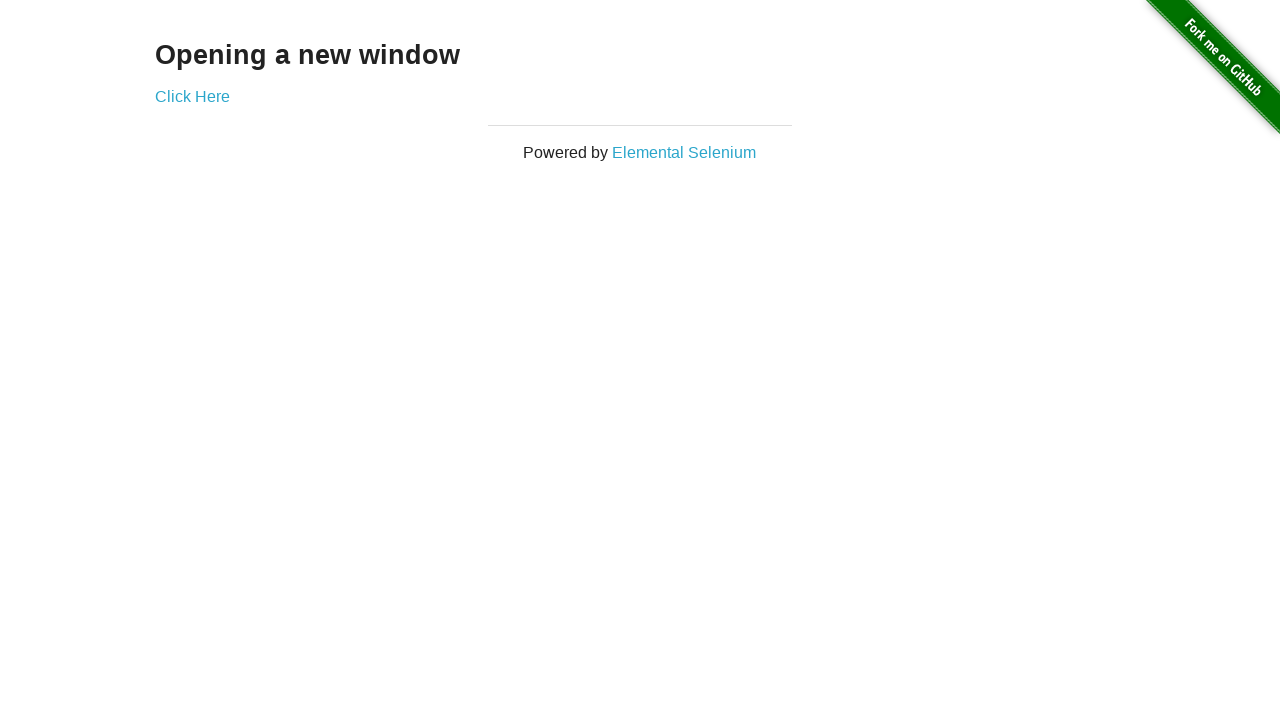

Navigated new tab to https://the-internet.herokuapp.com/typos
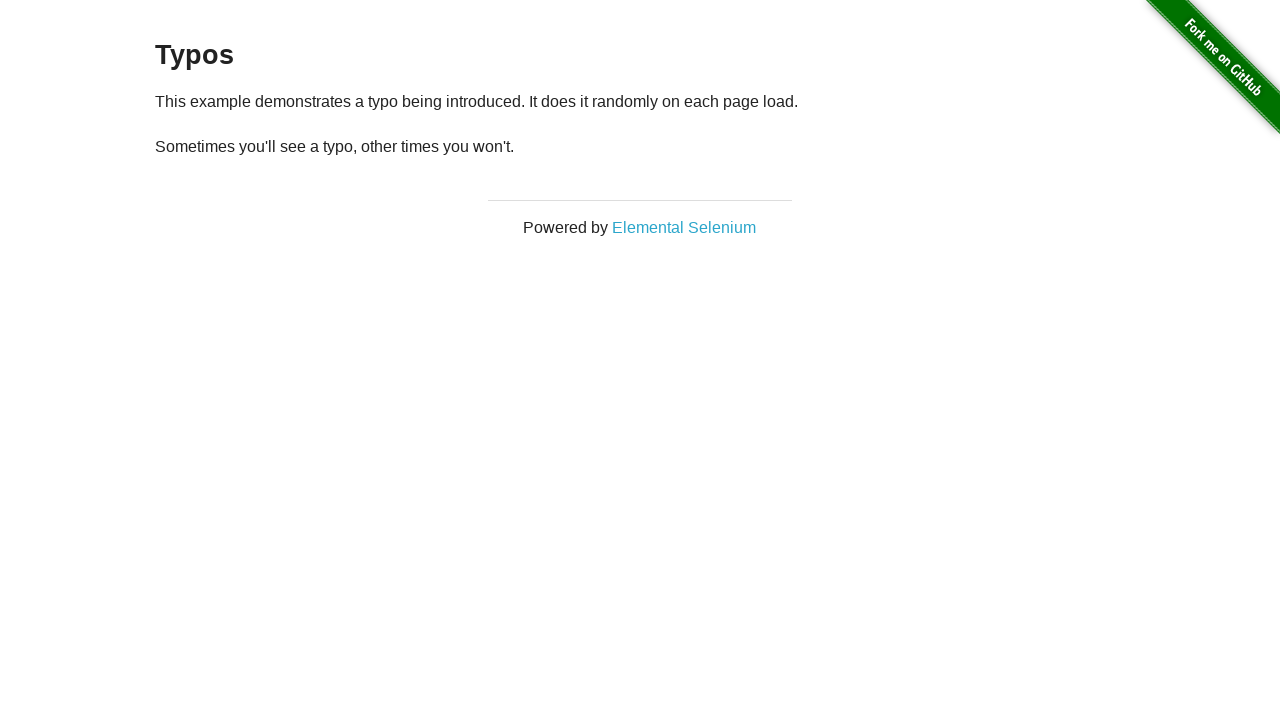

Verified that two window handles exist (2 pages open)
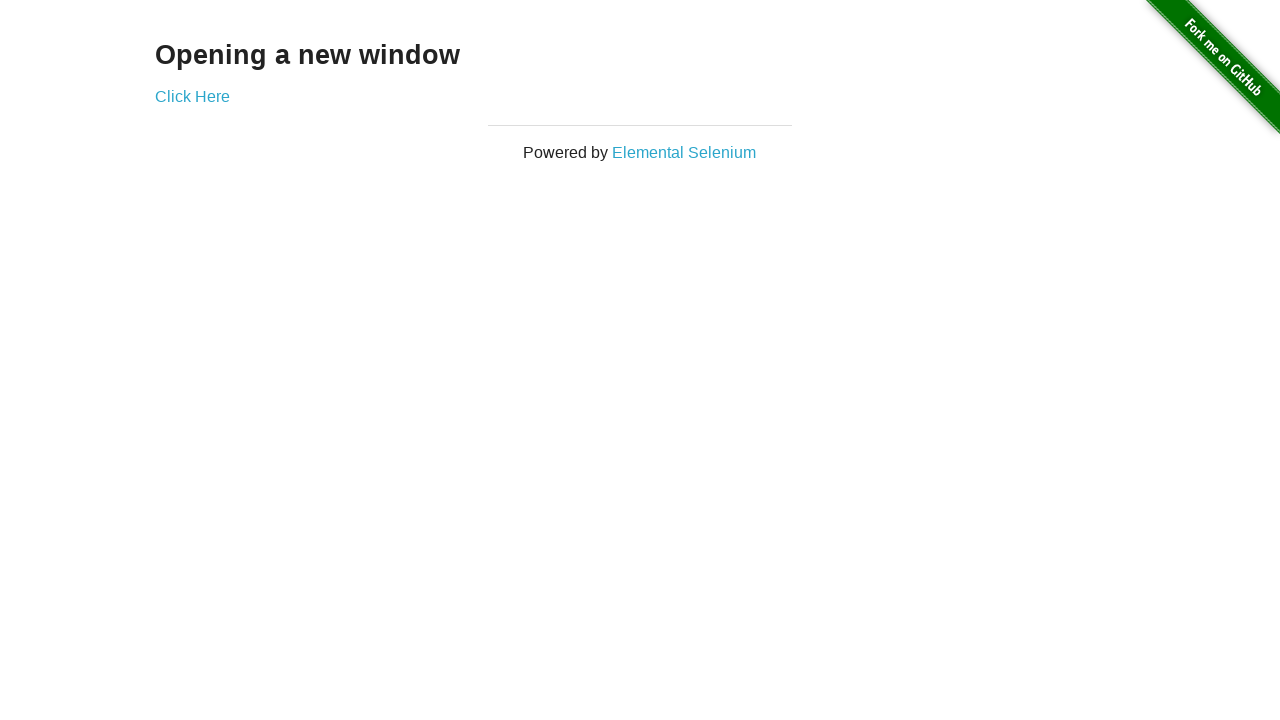

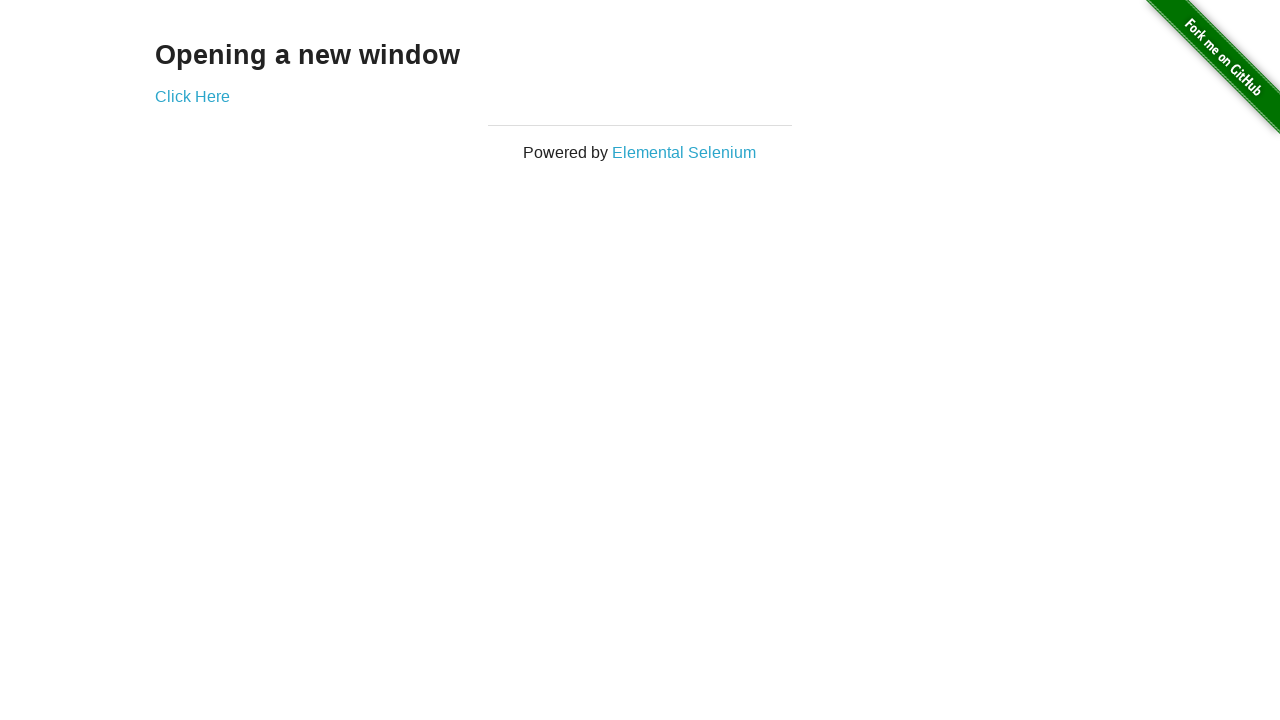